Tests JavaScript alert handling by triggering different alert types (alert, confirm, prompt) and interacting with them

Starting URL: http://the-internet.herokuapp.com/javascript_alerts

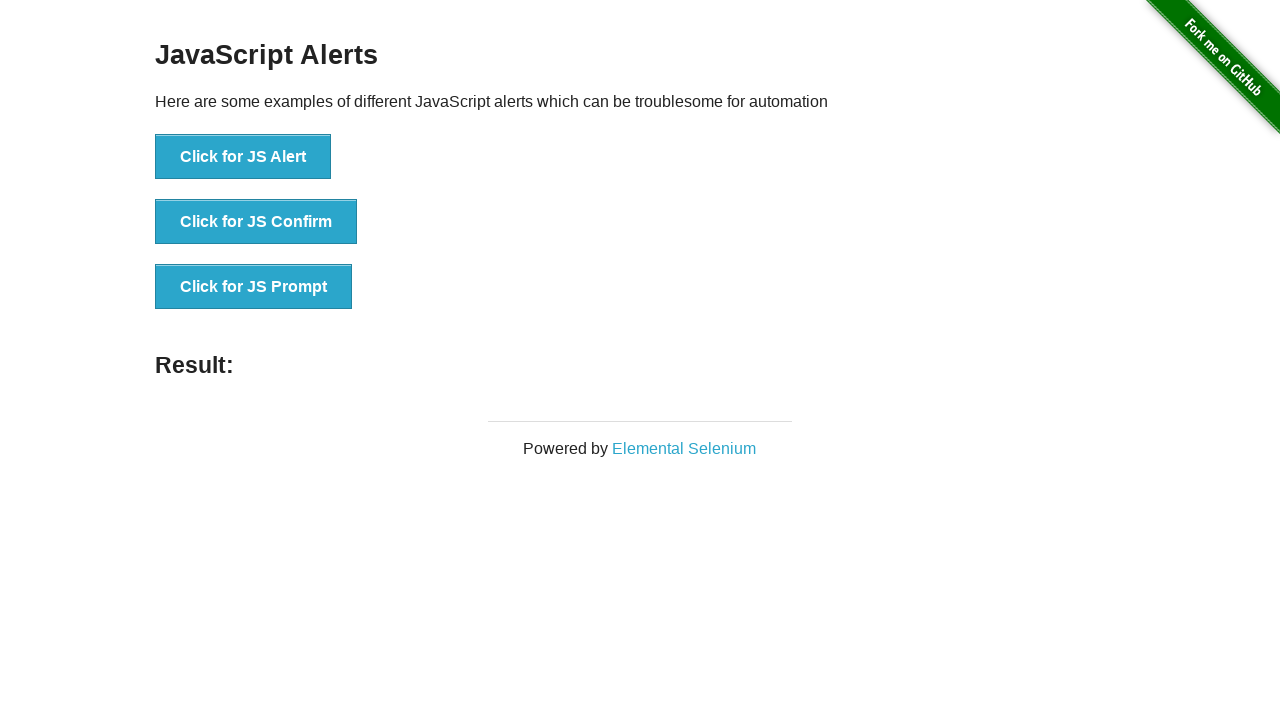

Set up dialog handler to accept alerts
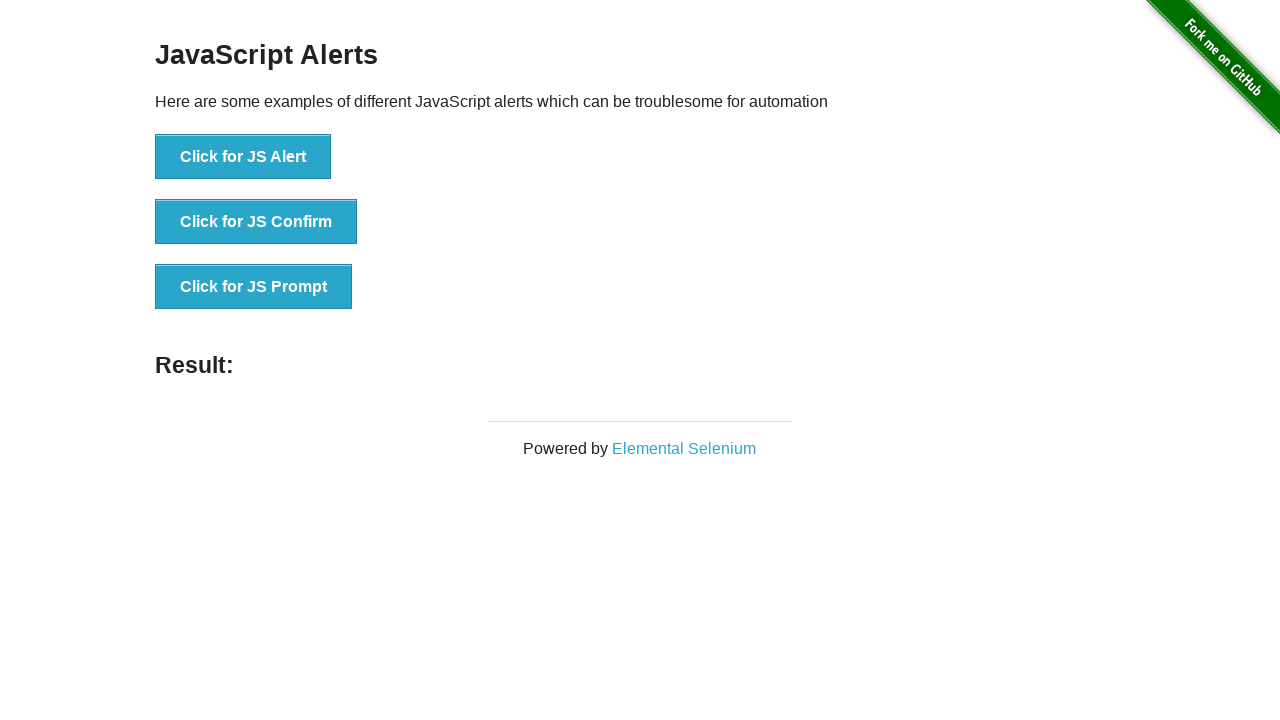

Clicked button to trigger JavaScript alert at (243, 157) on button[onclick='jsAlert()']
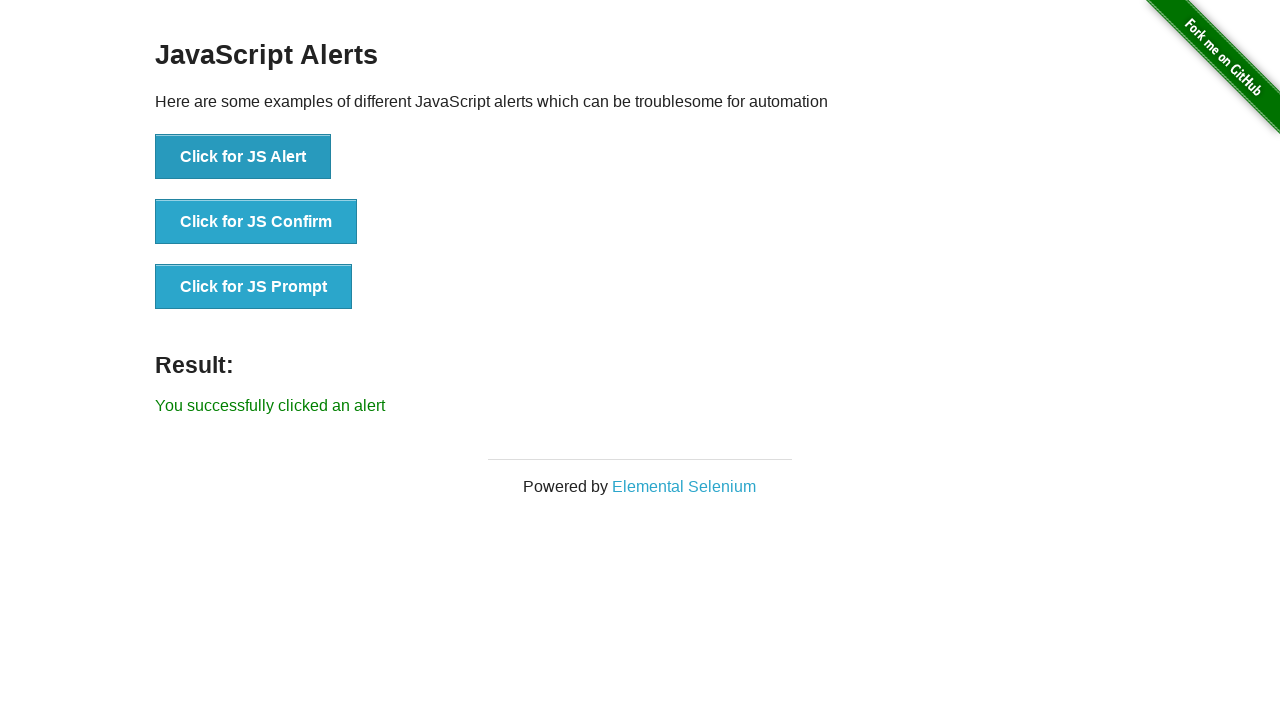

Set up dialog handler to dismiss confirm dialogs
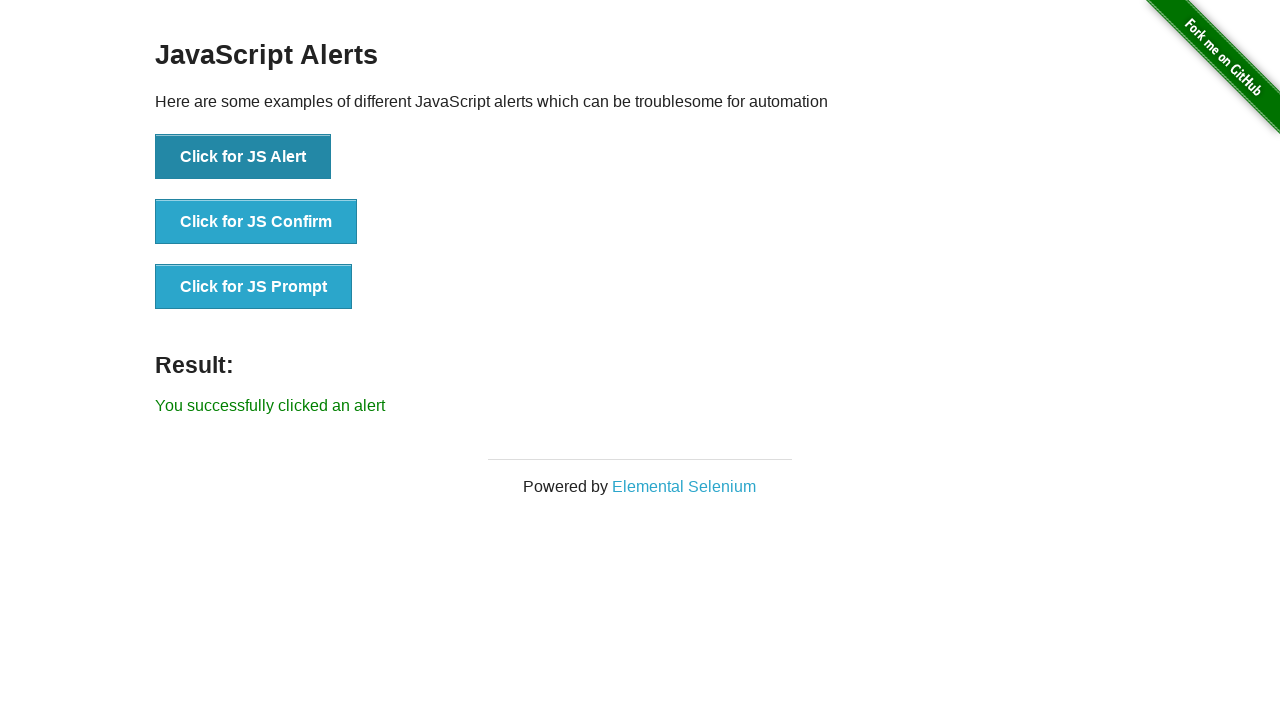

Clicked button to trigger JavaScript confirm dialog at (256, 222) on button[onclick='jsConfirm()']
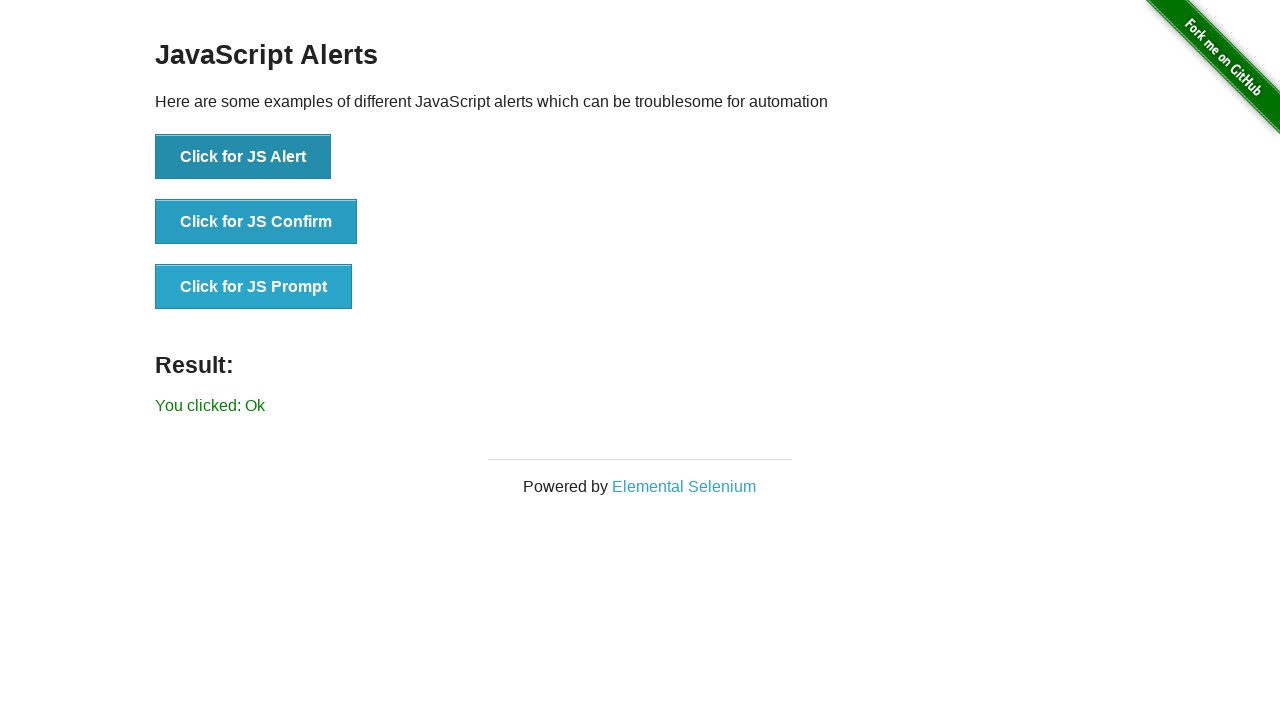

Set up dialog handler to accept prompt with text input
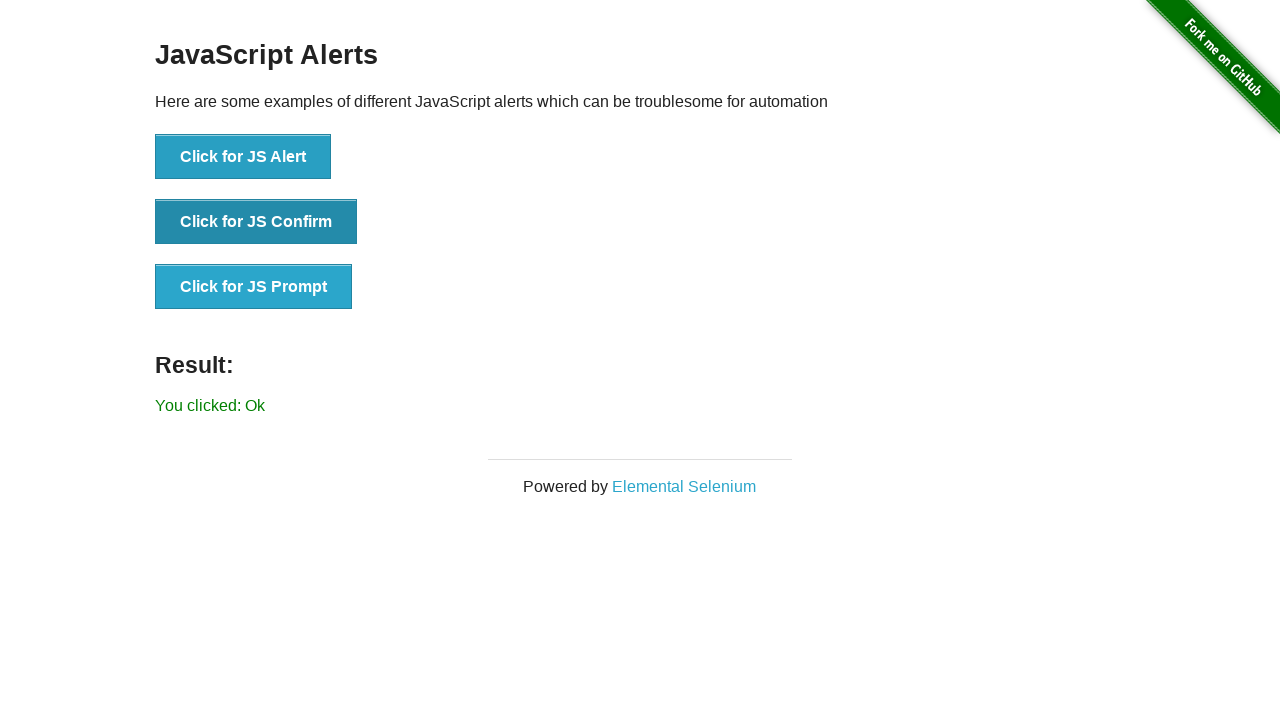

Clicked button to trigger JavaScript prompt dialog at (254, 287) on button[onclick='jsPrompt()']
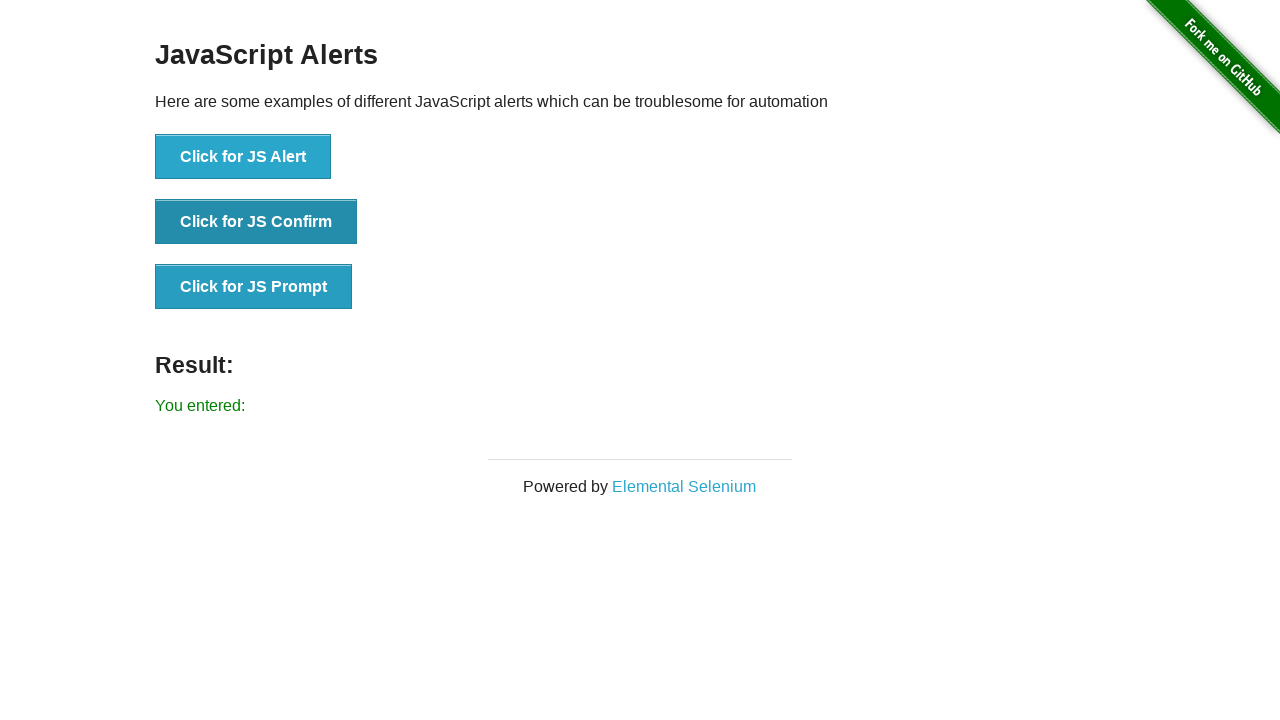

Result element appeared after handling all alert dialogs
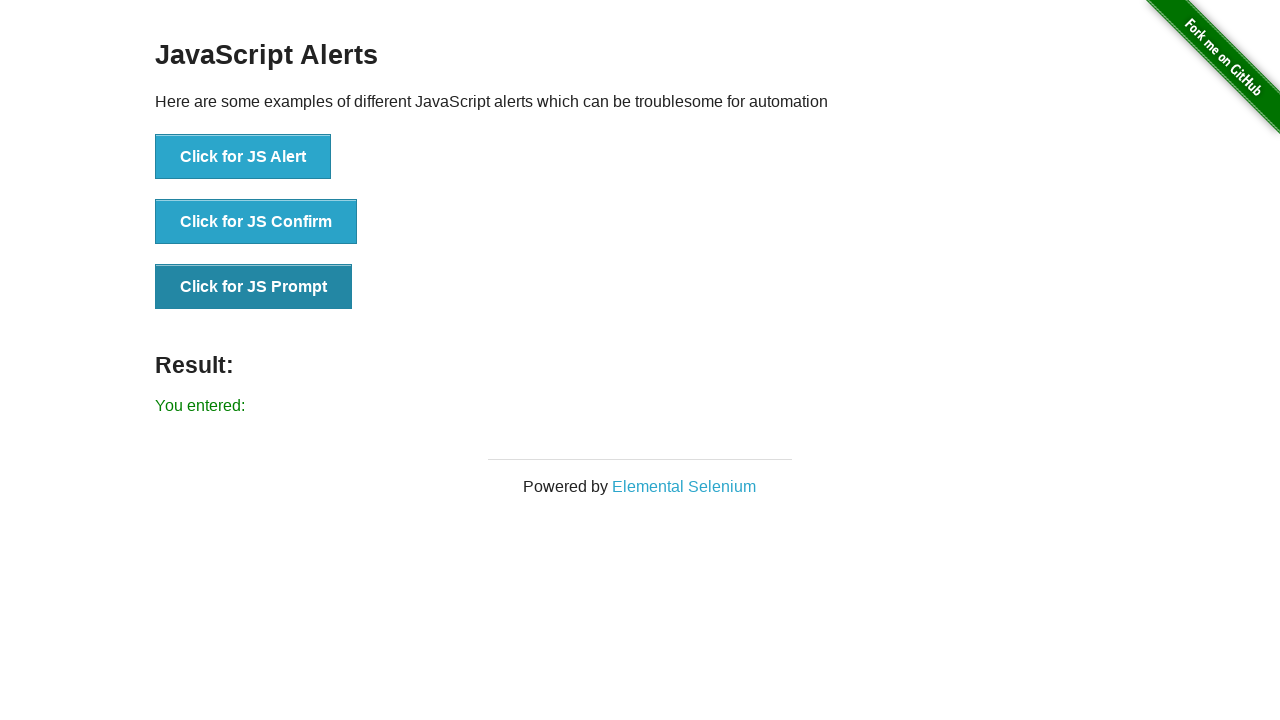

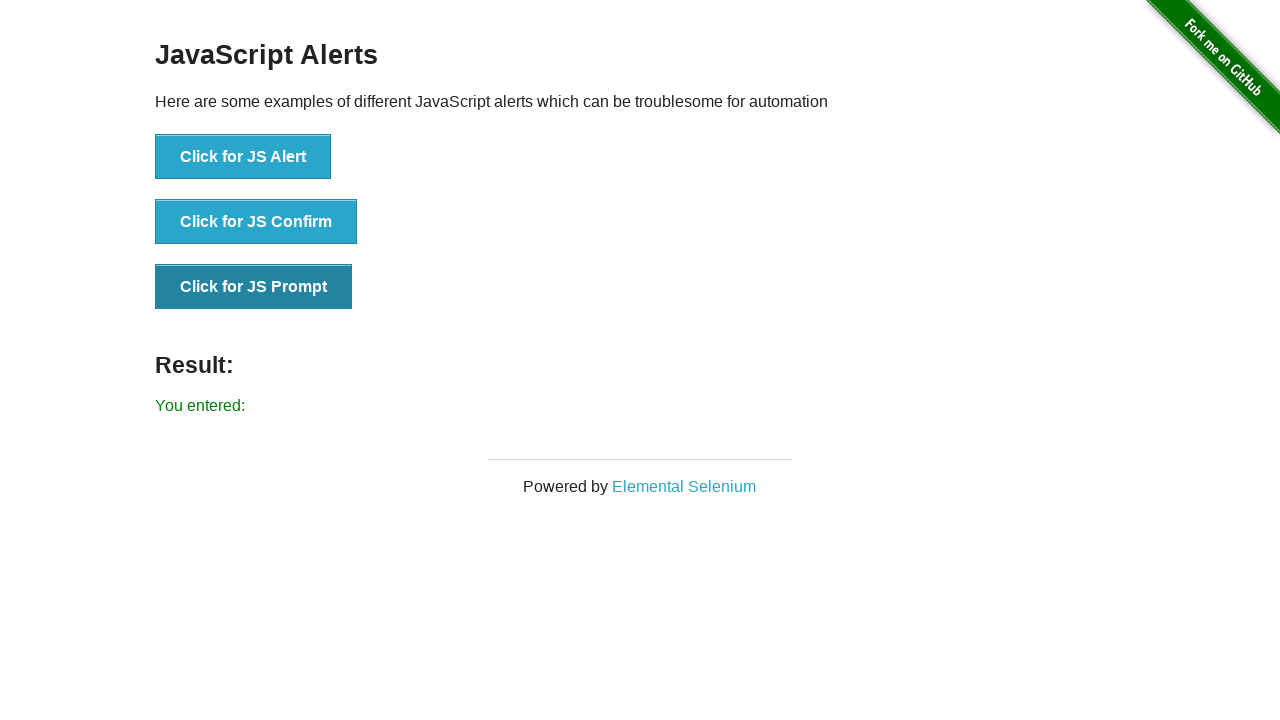